Tests sending keyboard keys using the TAB key press action and verifying the result text displays the correct key pressed

Starting URL: http://the-internet.herokuapp.com/key_presses

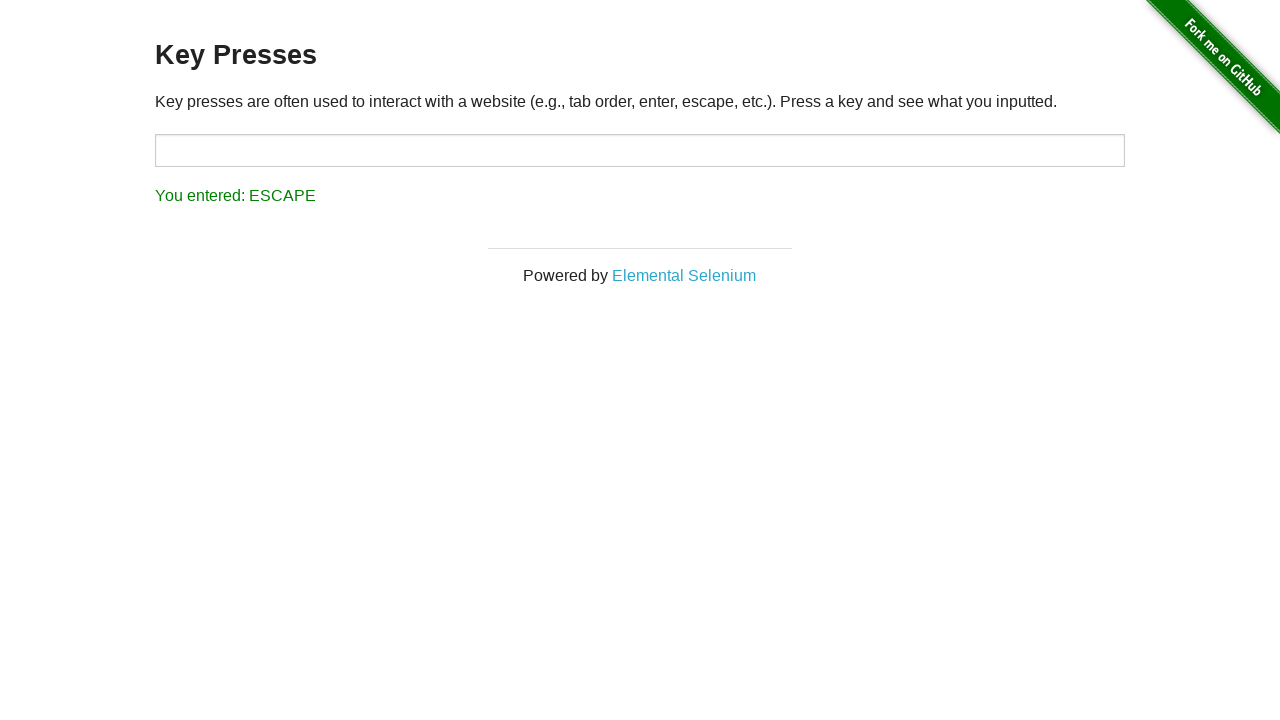

Pressed TAB key
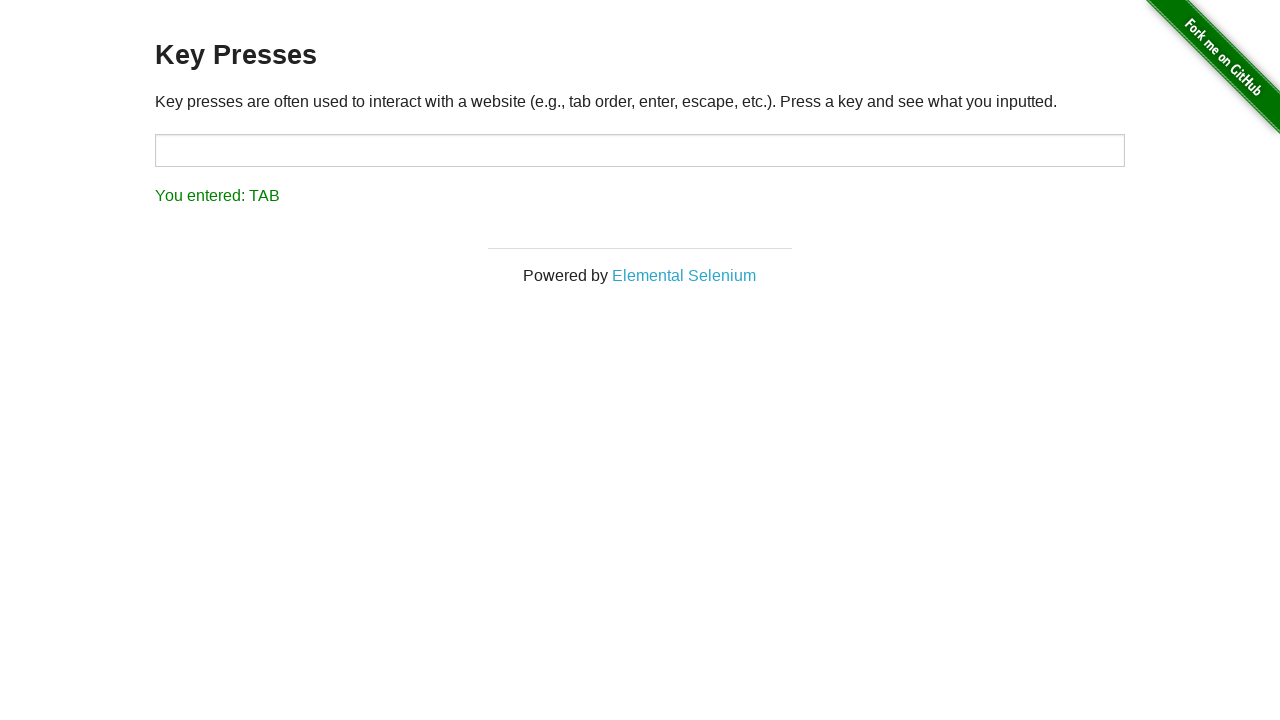

Result element loaded after TAB key press
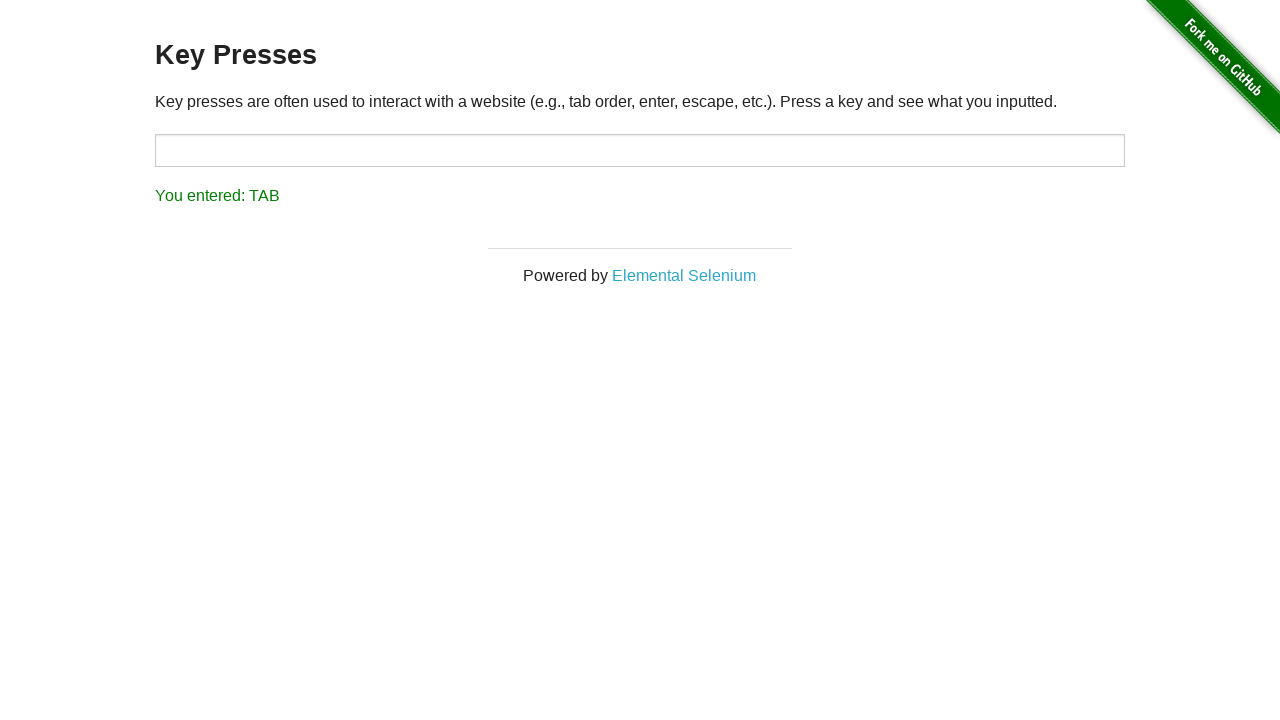

Retrieved result text content
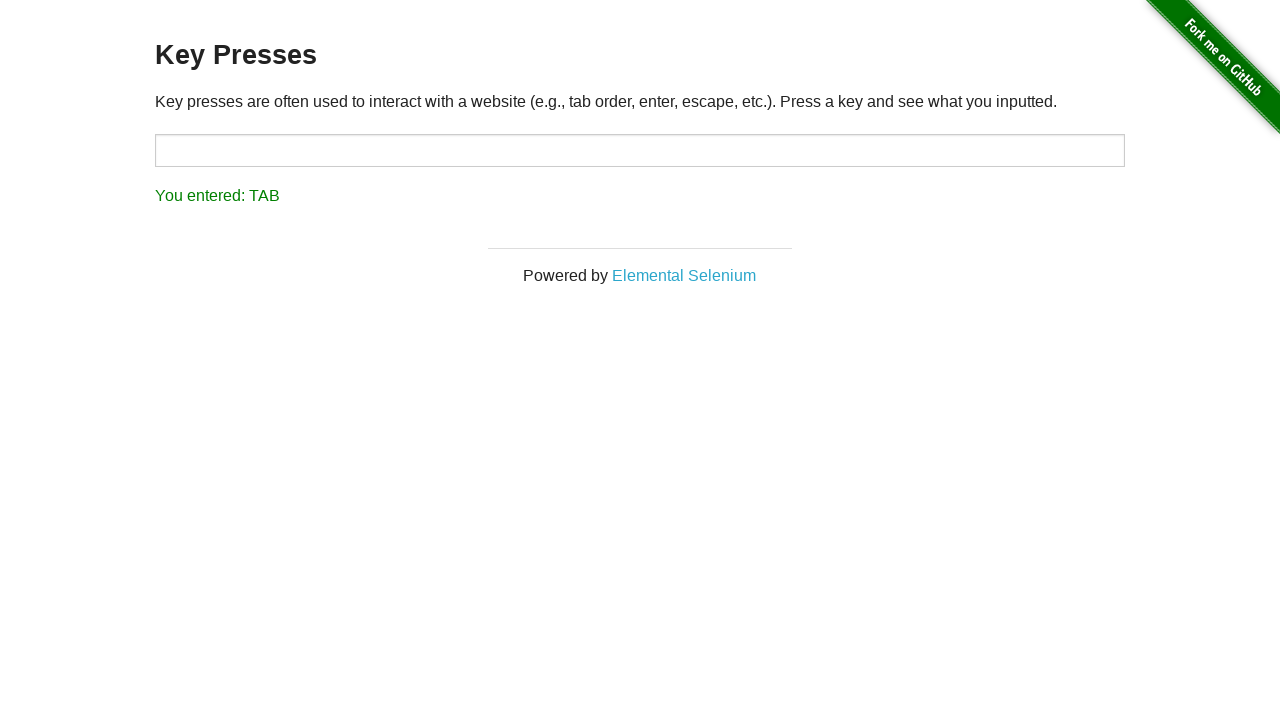

Verified result text displays 'You entered: TAB'
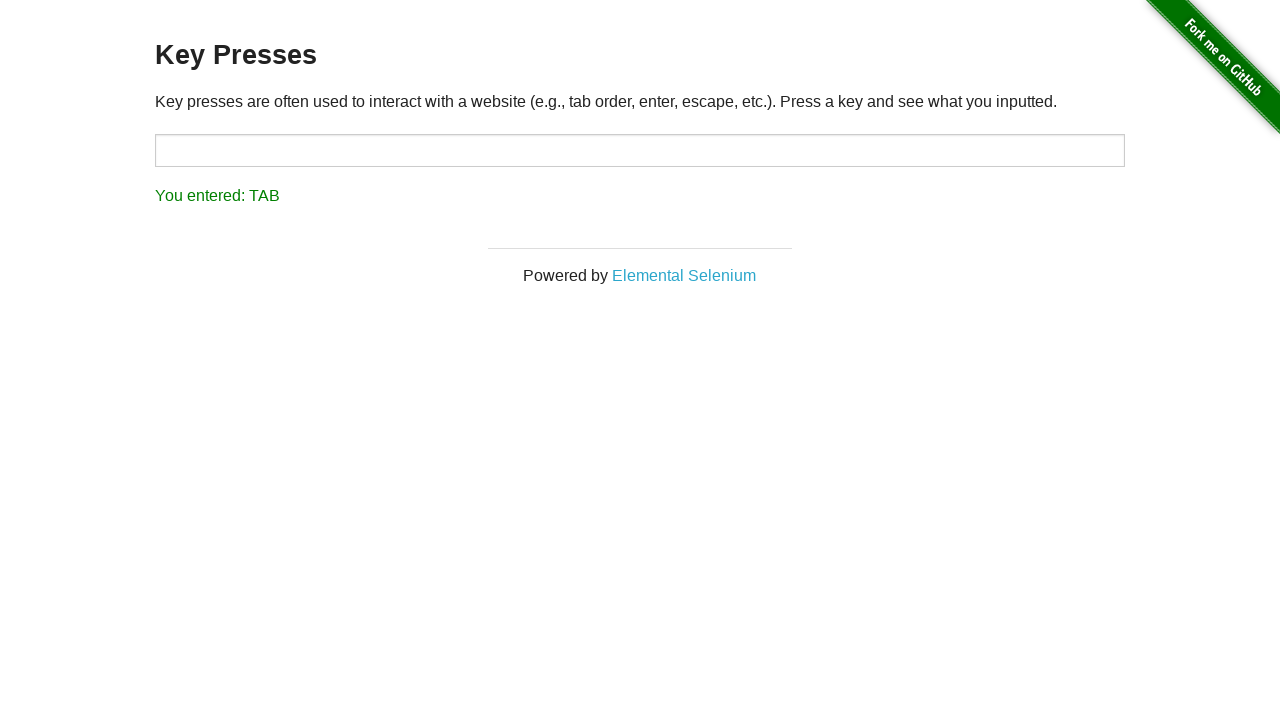

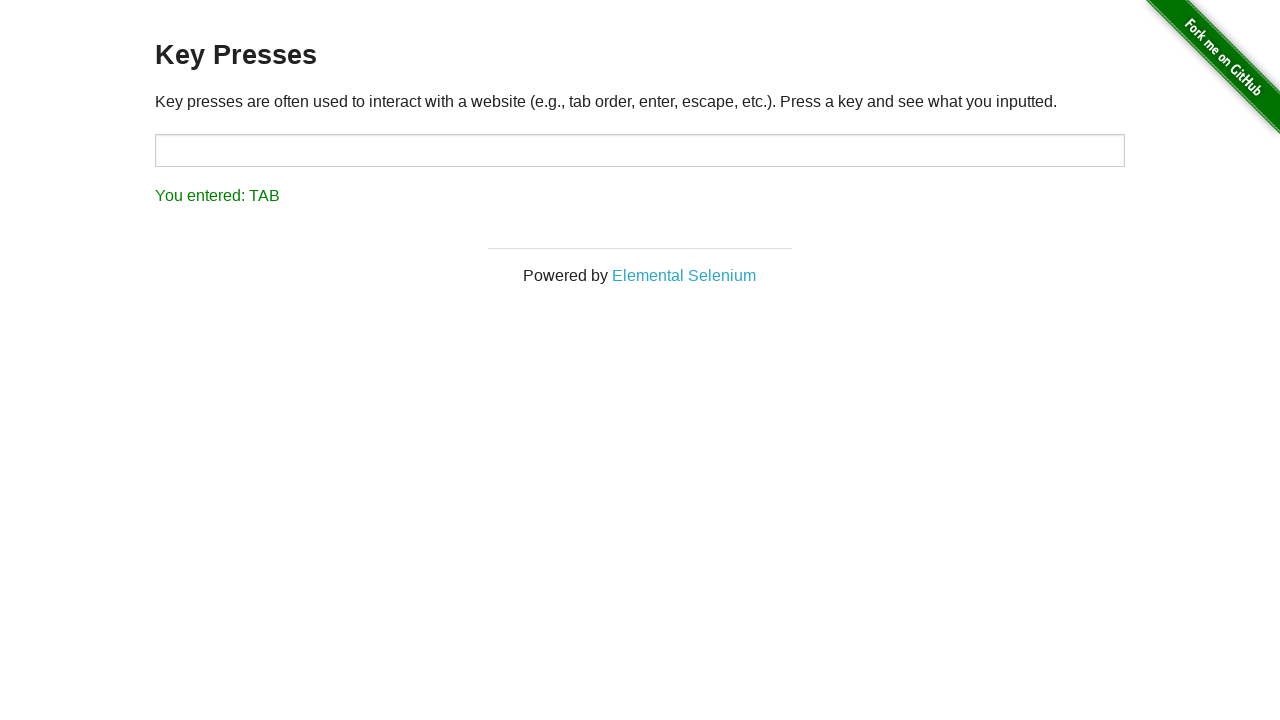